Navigates to a Printables.com 3D model page, waits for content to load, and clicks the "more" button to expand the tags section if available.

Starting URL: https://www.printables.com/model/1339721-filament-clip-klip-na-filament

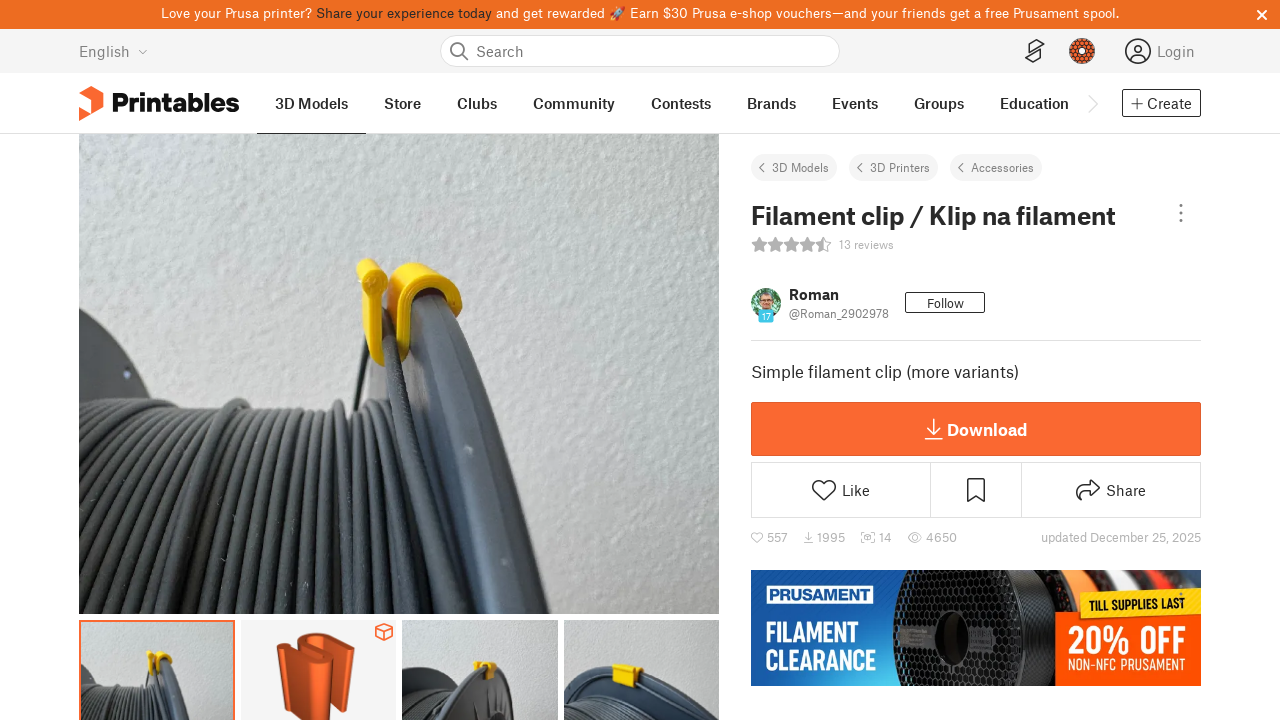

Page title loaded - h1.svelte-6cpohy selector found
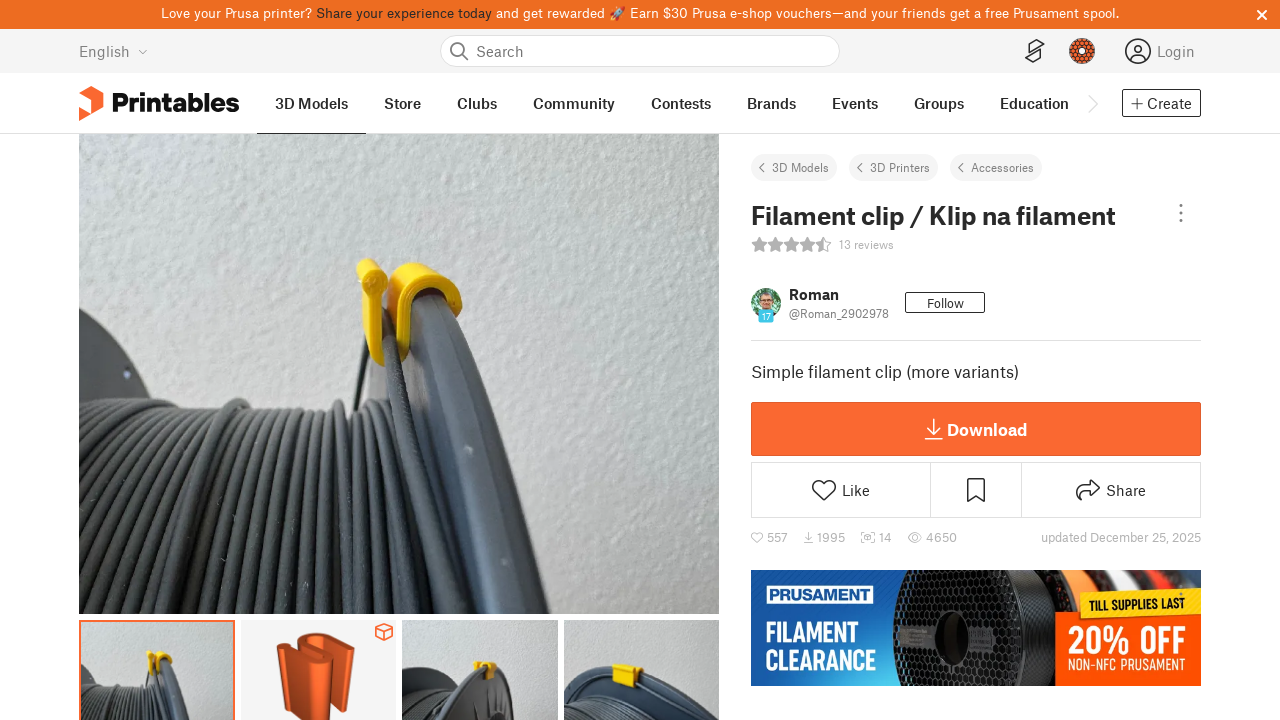

Description section loaded - div.user-inserted selector found
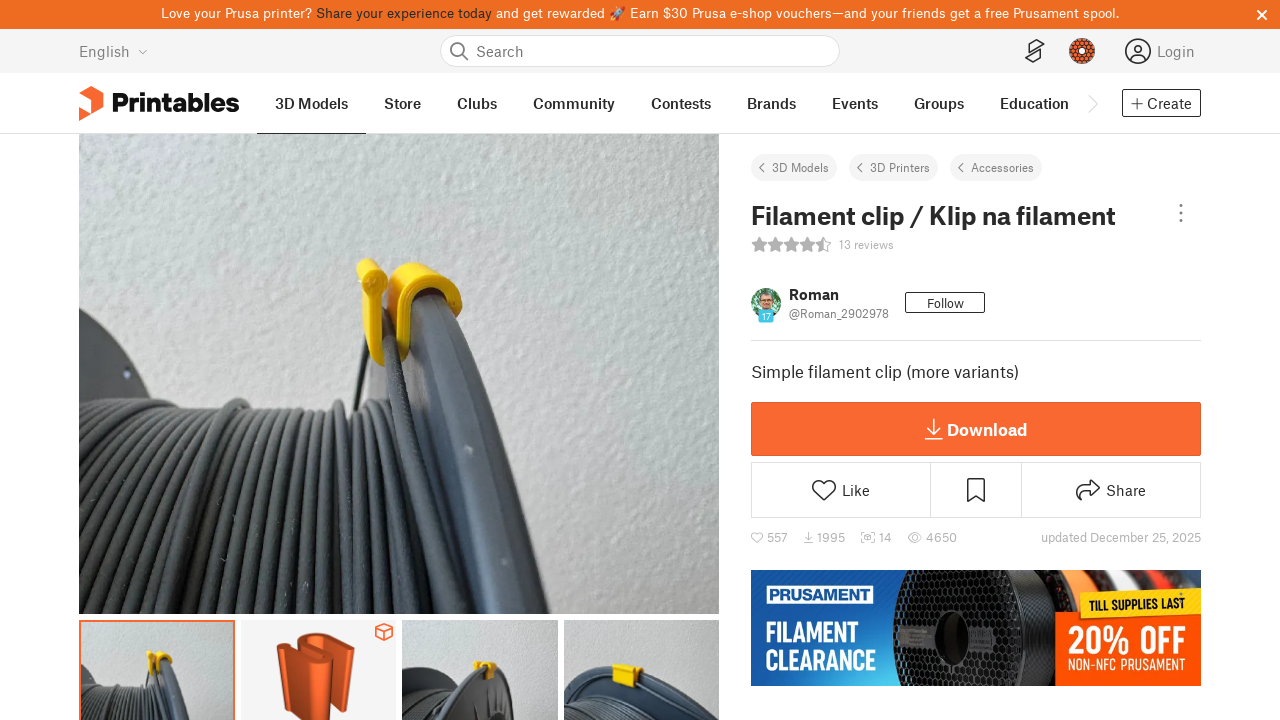

Located 'more' button in tags wrapper
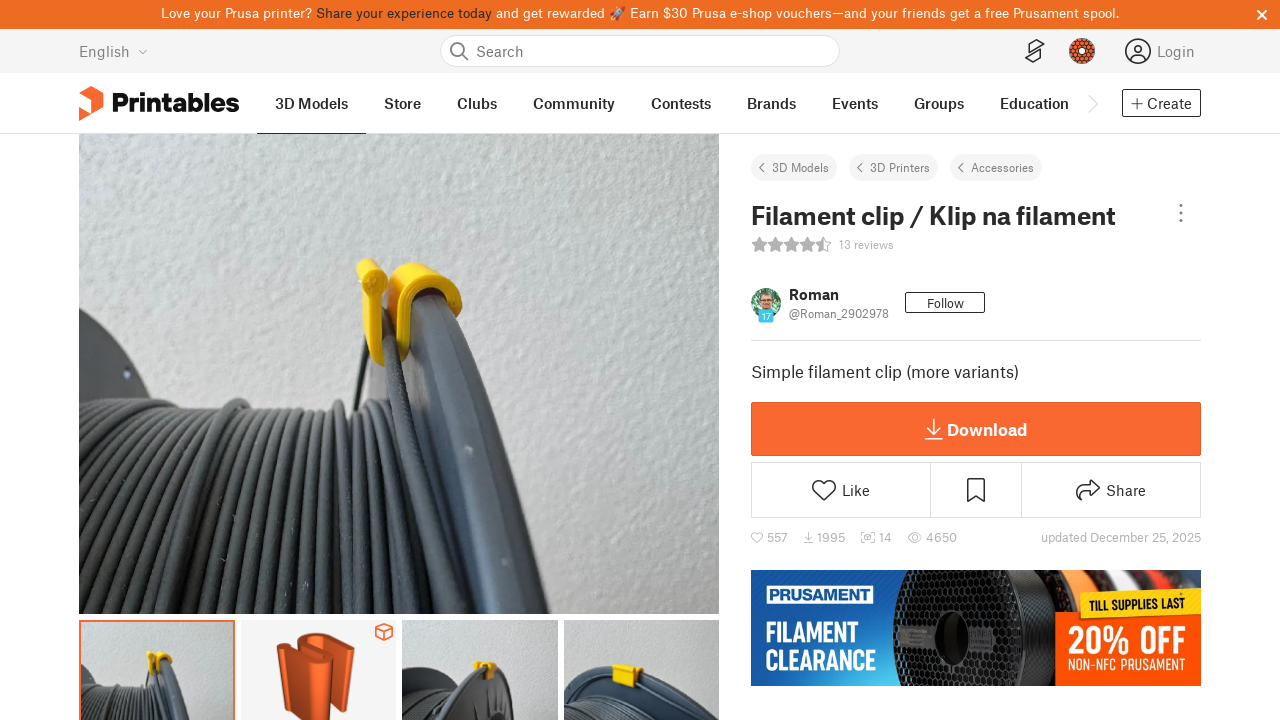

Scrolled 'more' button into view
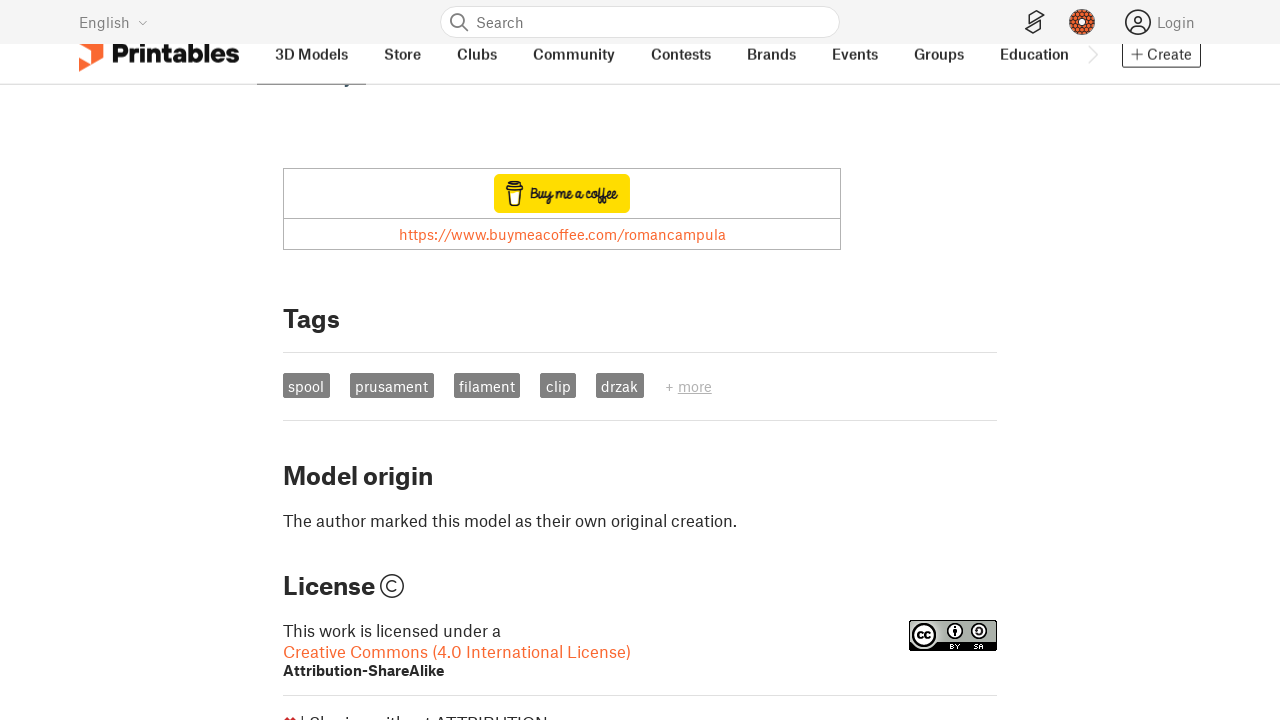

Clicked 'more' button to expand tags section at (688, 386) on .tags-wrapper button.more
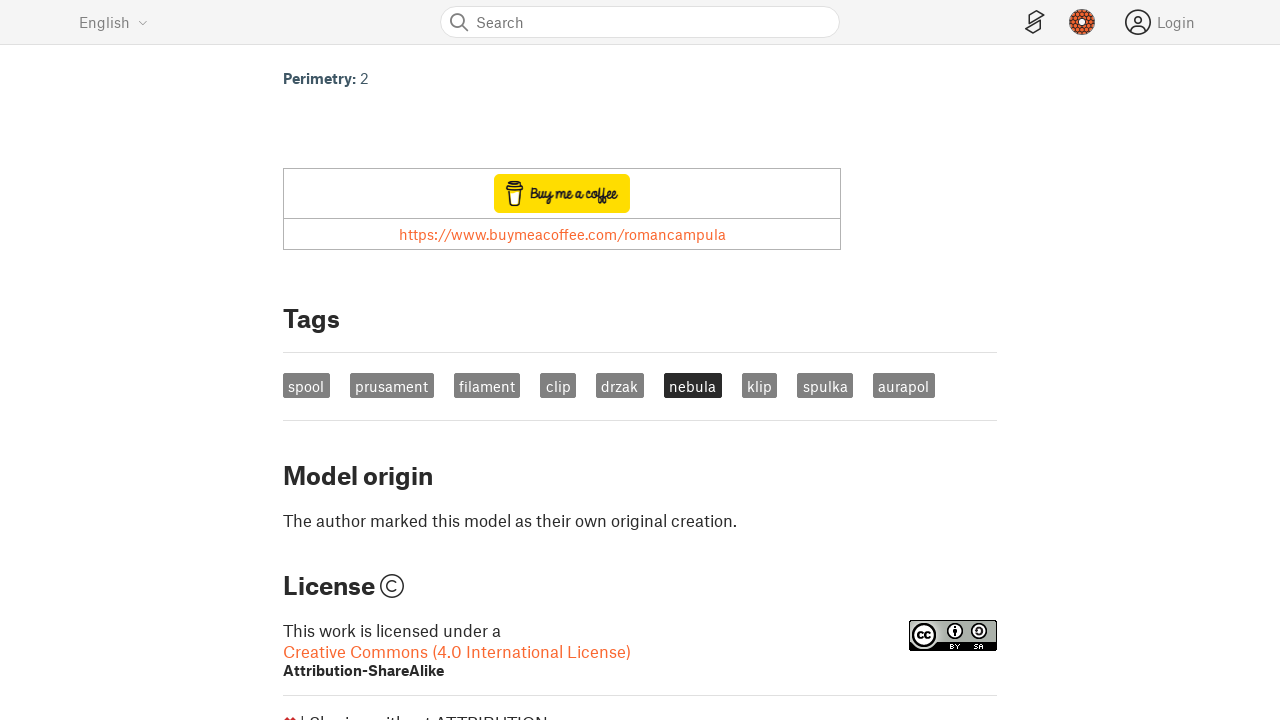

Tags expanded and visible after clicking 'more' button
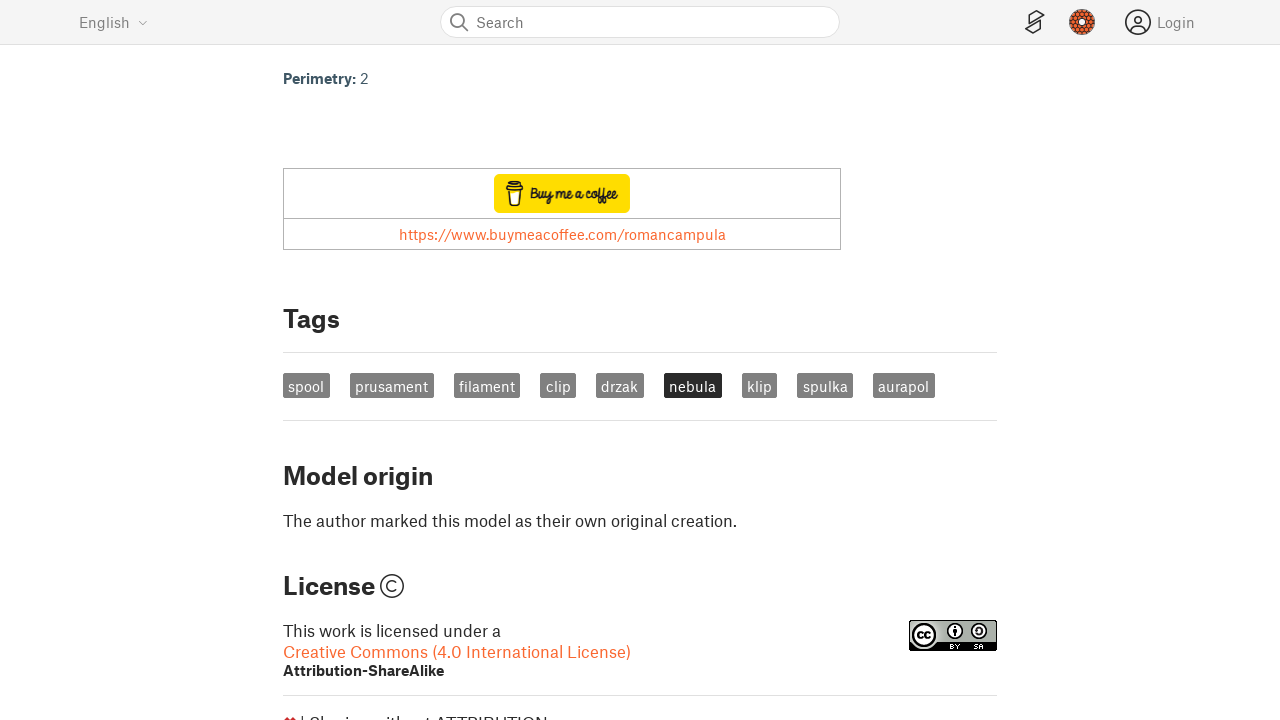

Verified tags are displayed in tags wrapper
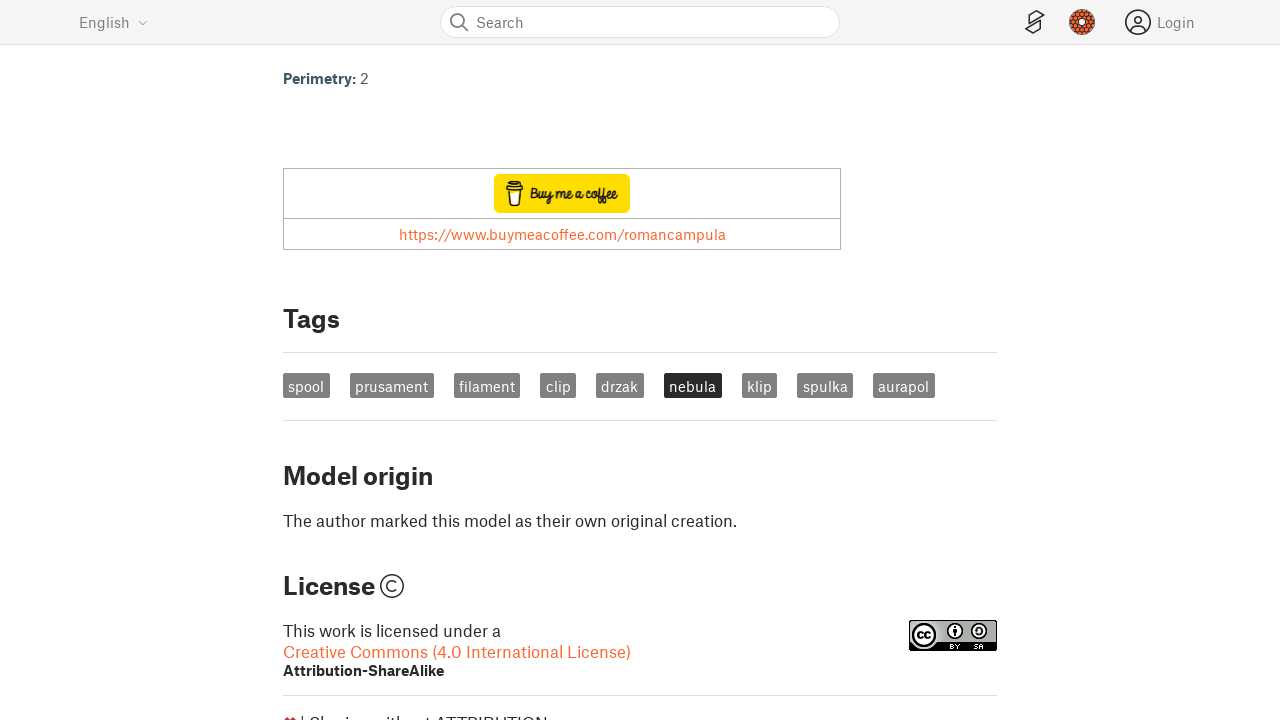

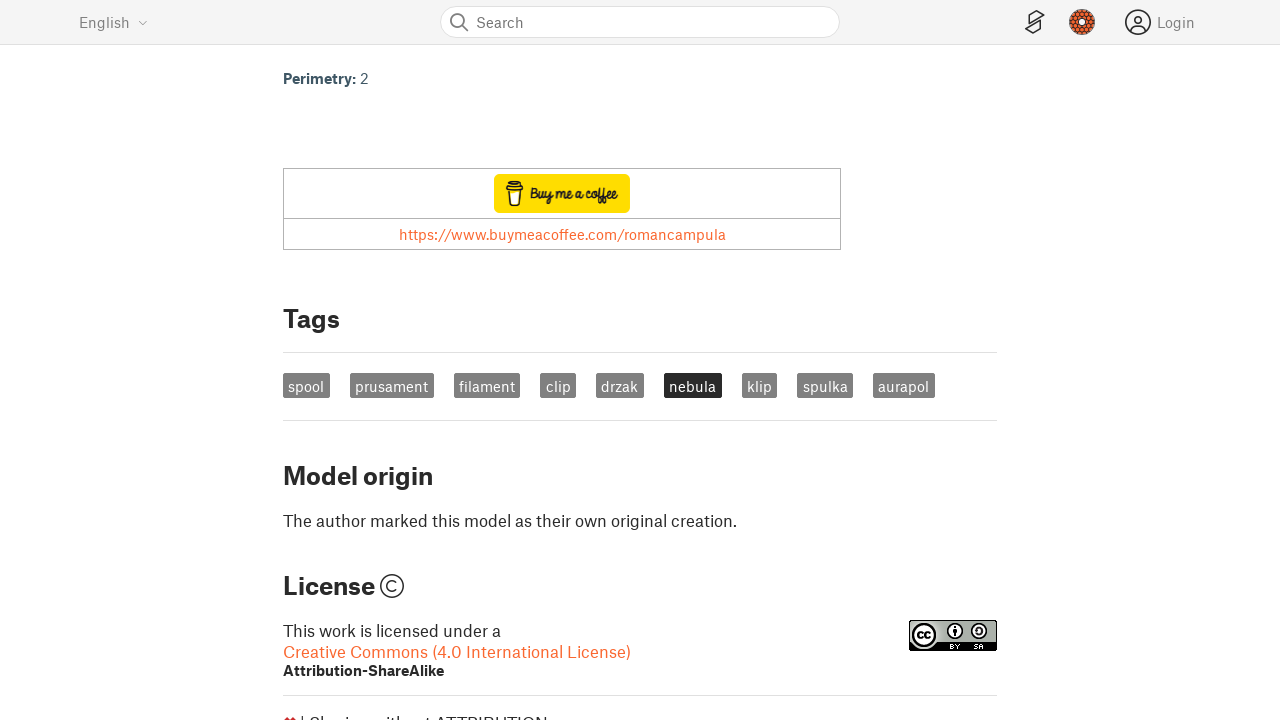